Tests registration form validation by submitting an invalid email address and verifying the error message

Starting URL: https://berpress.github.io/react-shop/

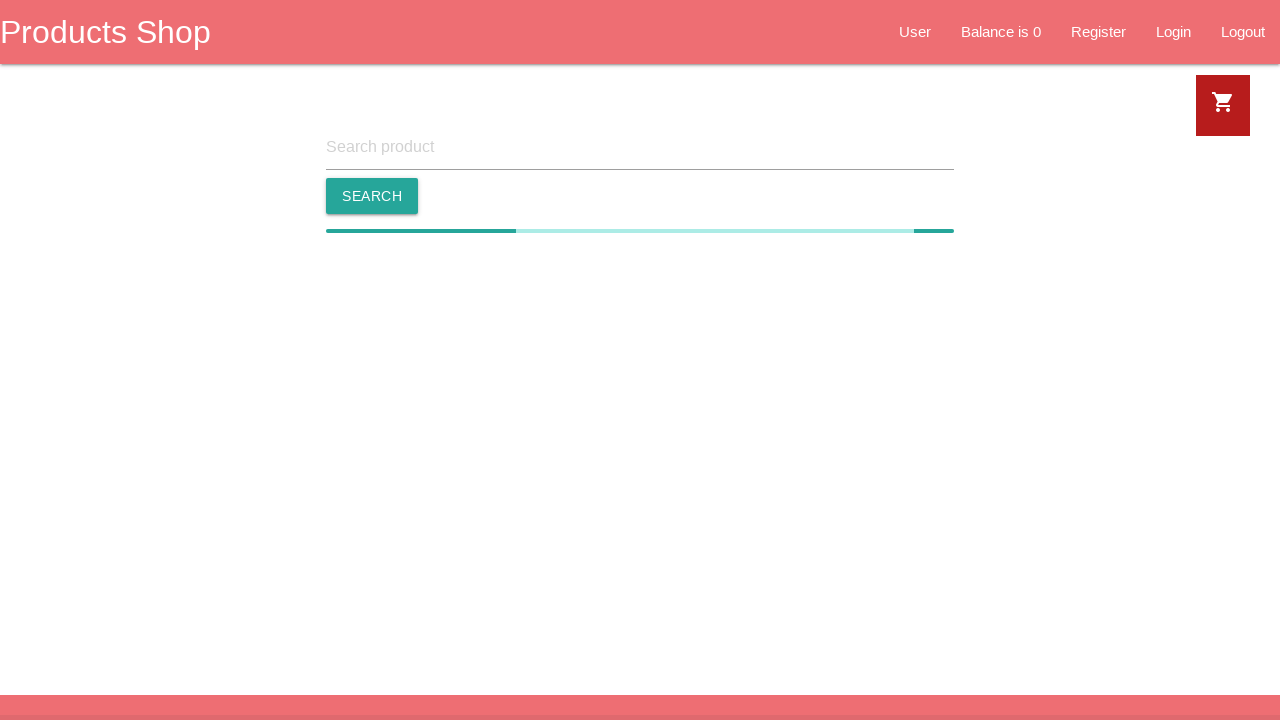

Clicked register link to open registration page at (1098, 32) on #register-link
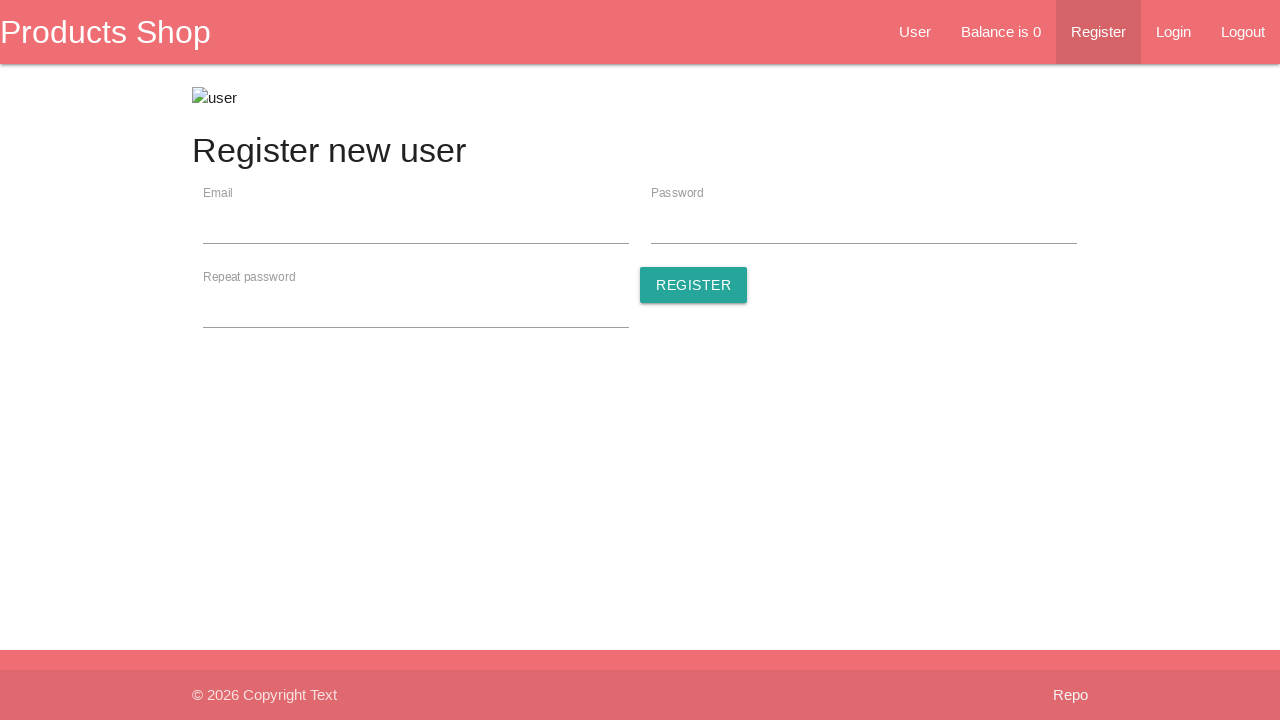

Filled name field with invalid email 'test@test' on #name
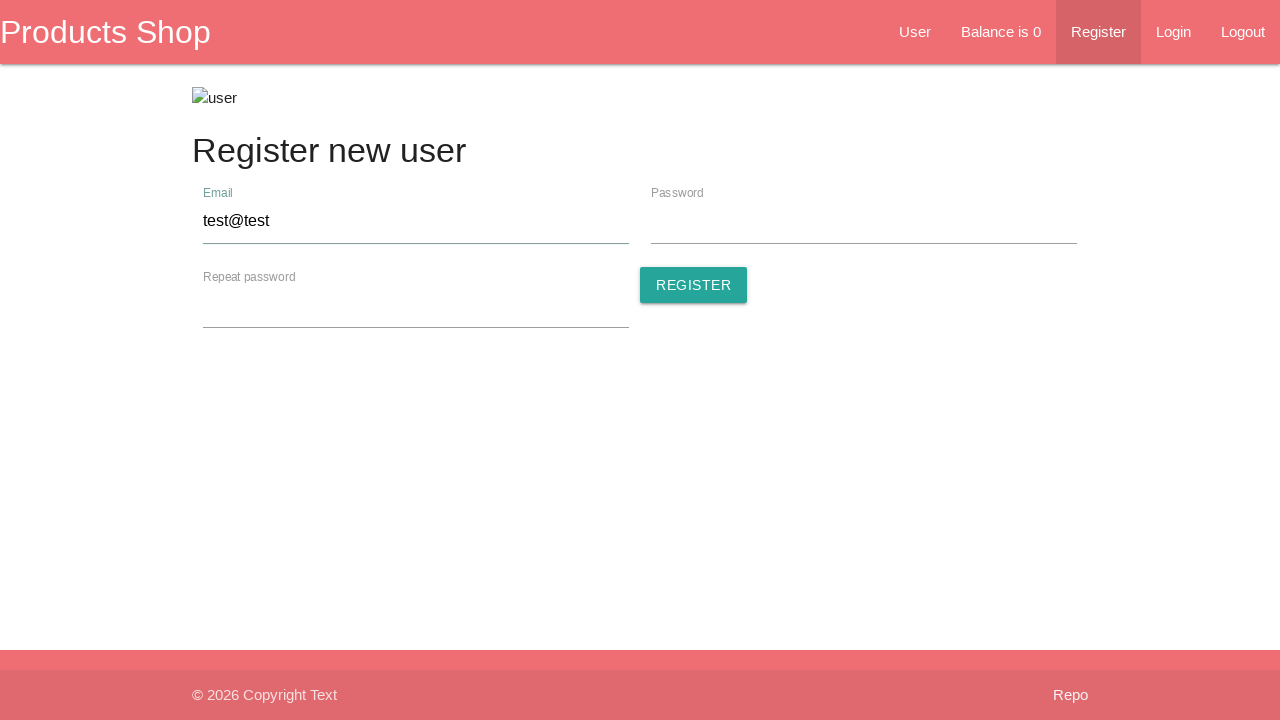

Filled password field with 'ValidPassword456!' on #password1
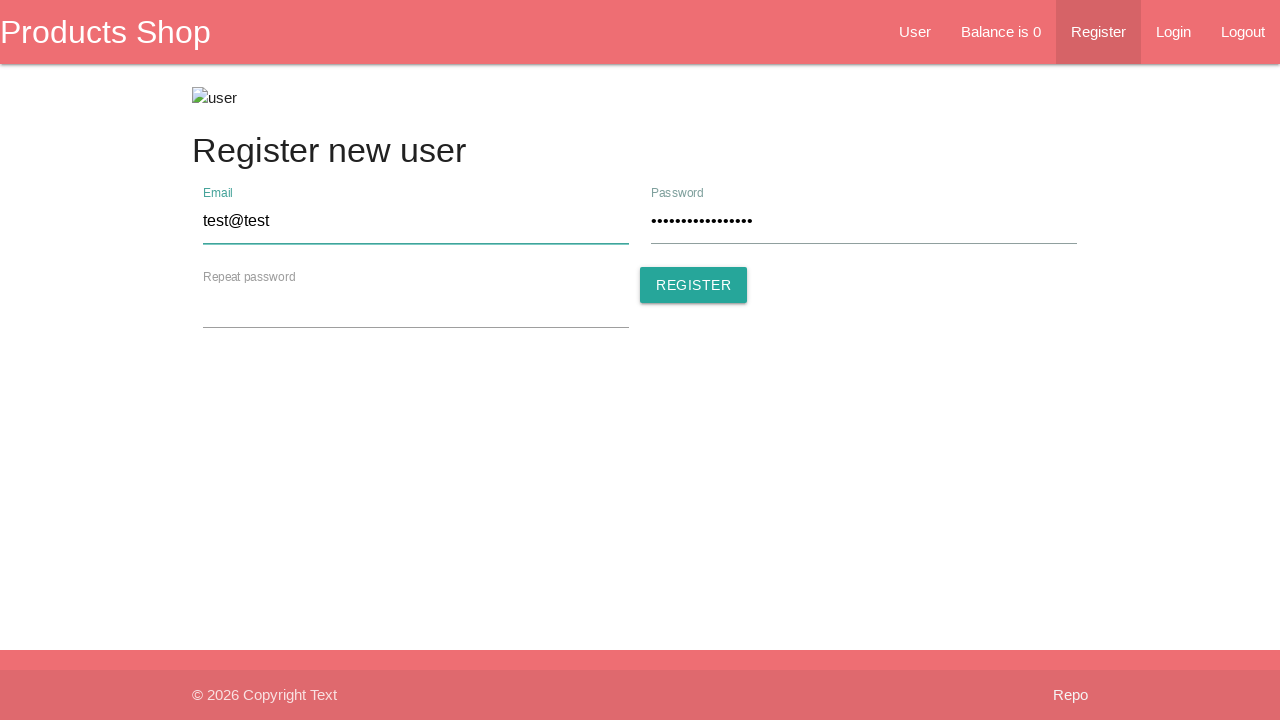

Filled password confirmation field with 'ValidPassword456!' on #password2
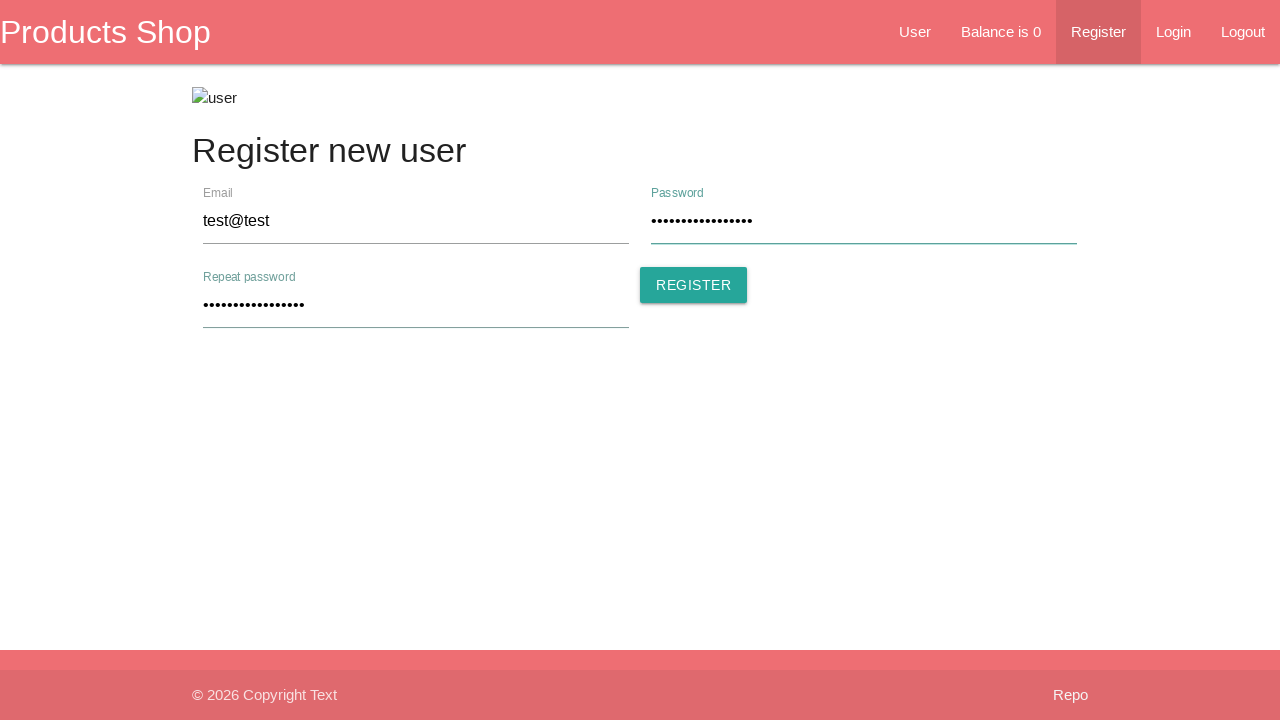

Clicked register button to submit form at (694, 285) on #register
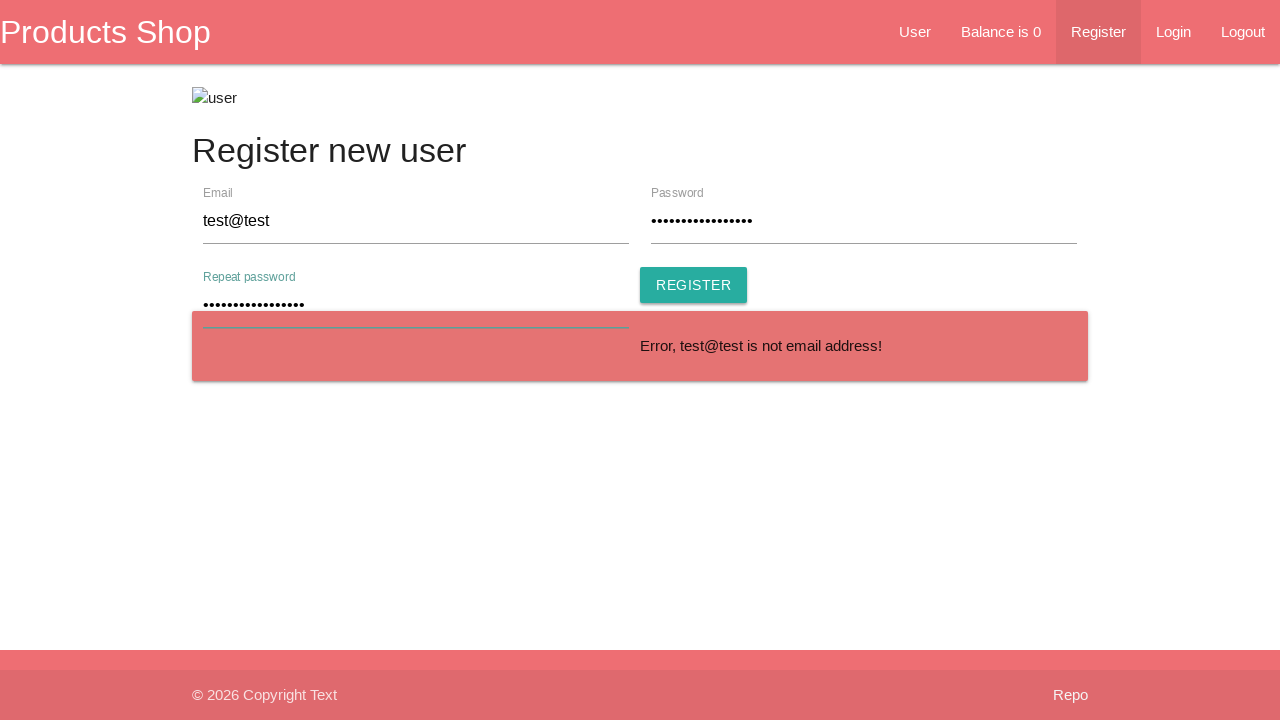

Error message appeared validating invalid email rejection
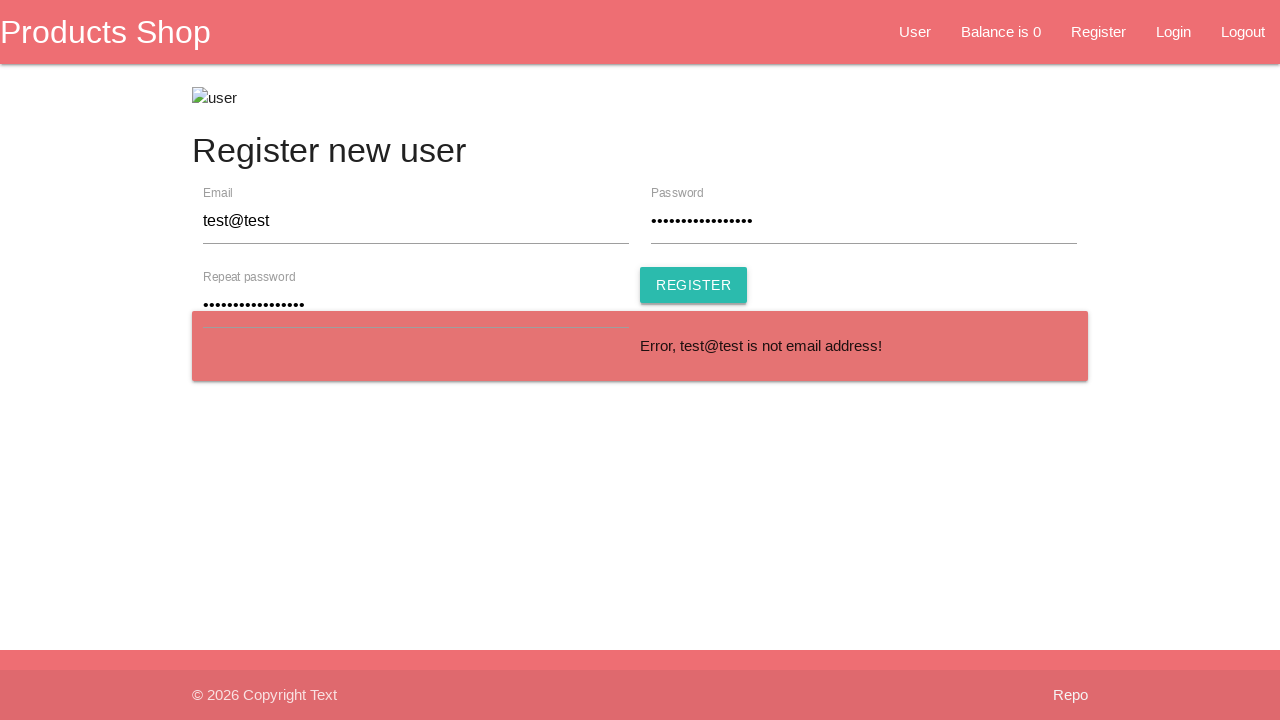

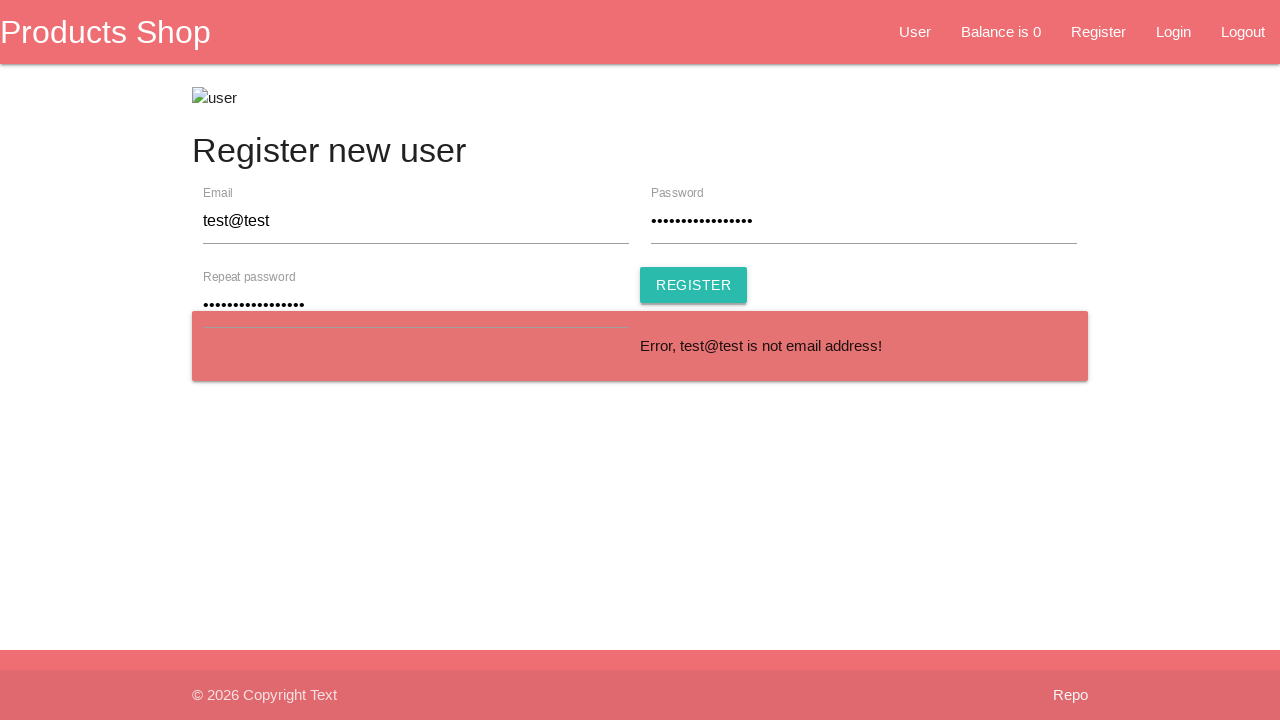